Tests marking all todo items as completed using the toggle all checkbox

Starting URL: https://demo.playwright.dev/todomvc

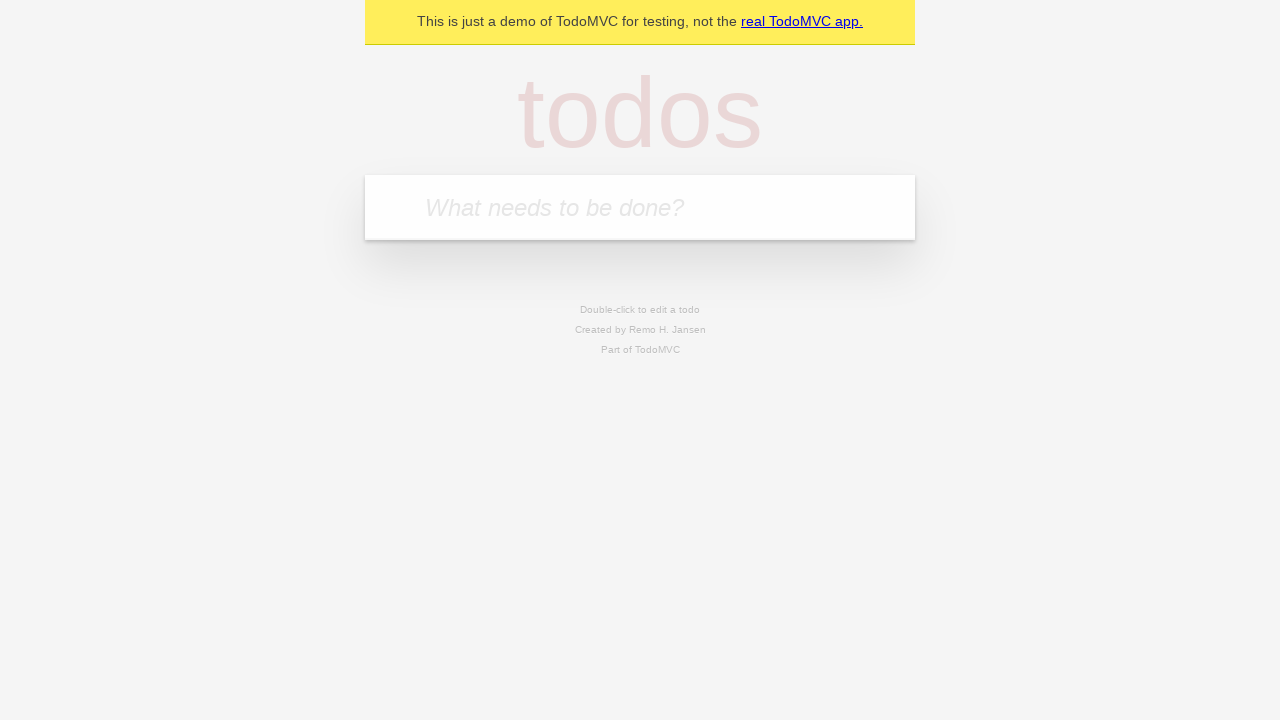

Filled todo input with 'buy some cheese' on internal:attr=[placeholder="What needs to be done?"i]
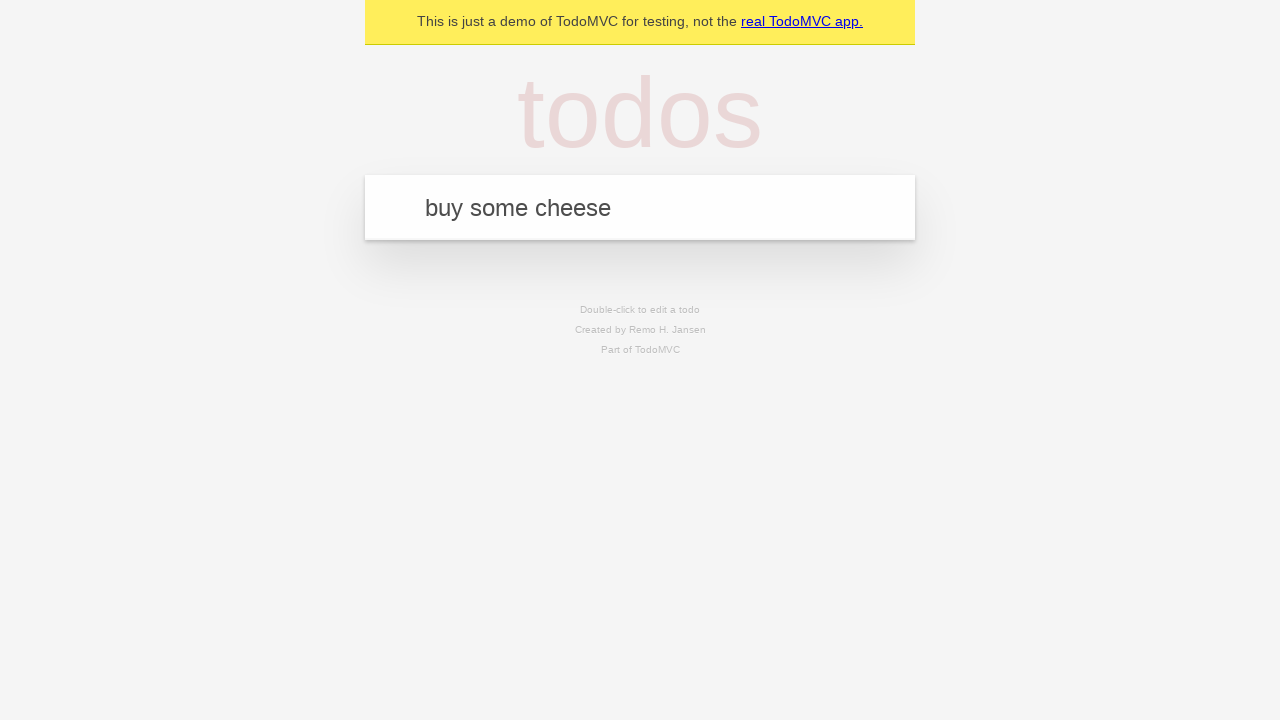

Pressed Enter to create first todo item on internal:attr=[placeholder="What needs to be done?"i]
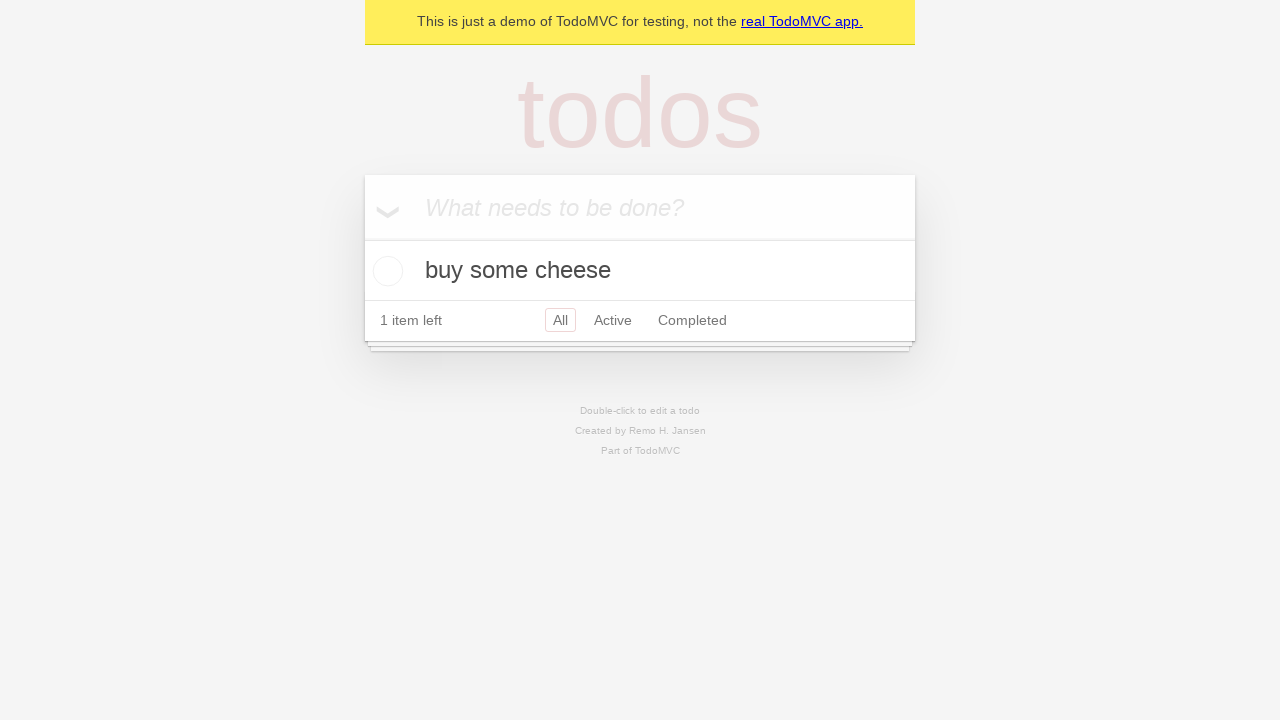

Filled todo input with 'feed the cat' on internal:attr=[placeholder="What needs to be done?"i]
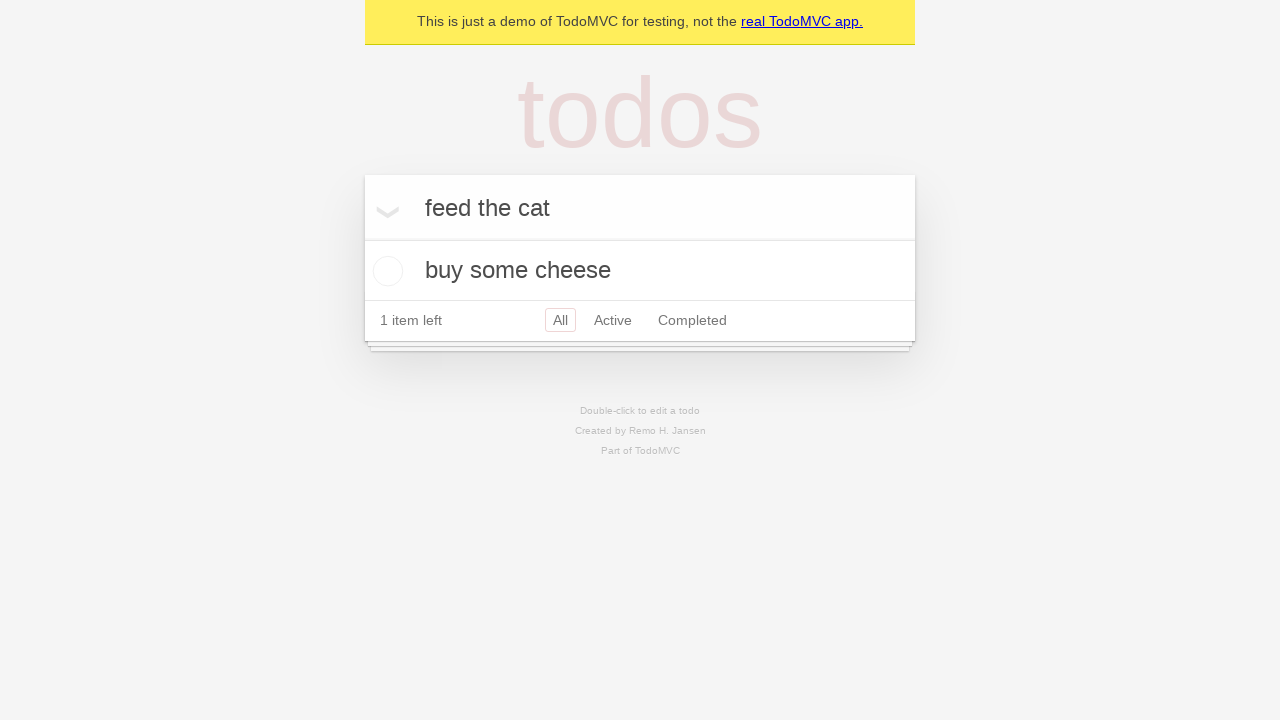

Pressed Enter to create second todo item on internal:attr=[placeholder="What needs to be done?"i]
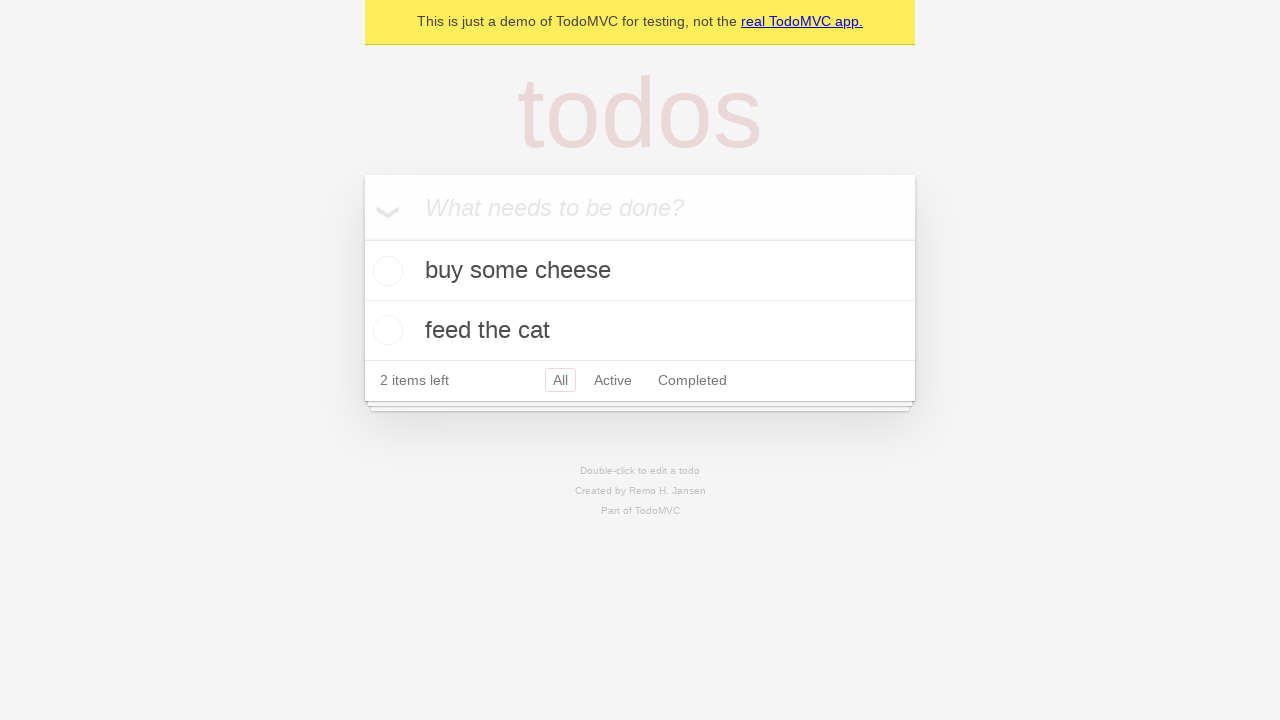

Filled todo input with 'book a doctors appointment' on internal:attr=[placeholder="What needs to be done?"i]
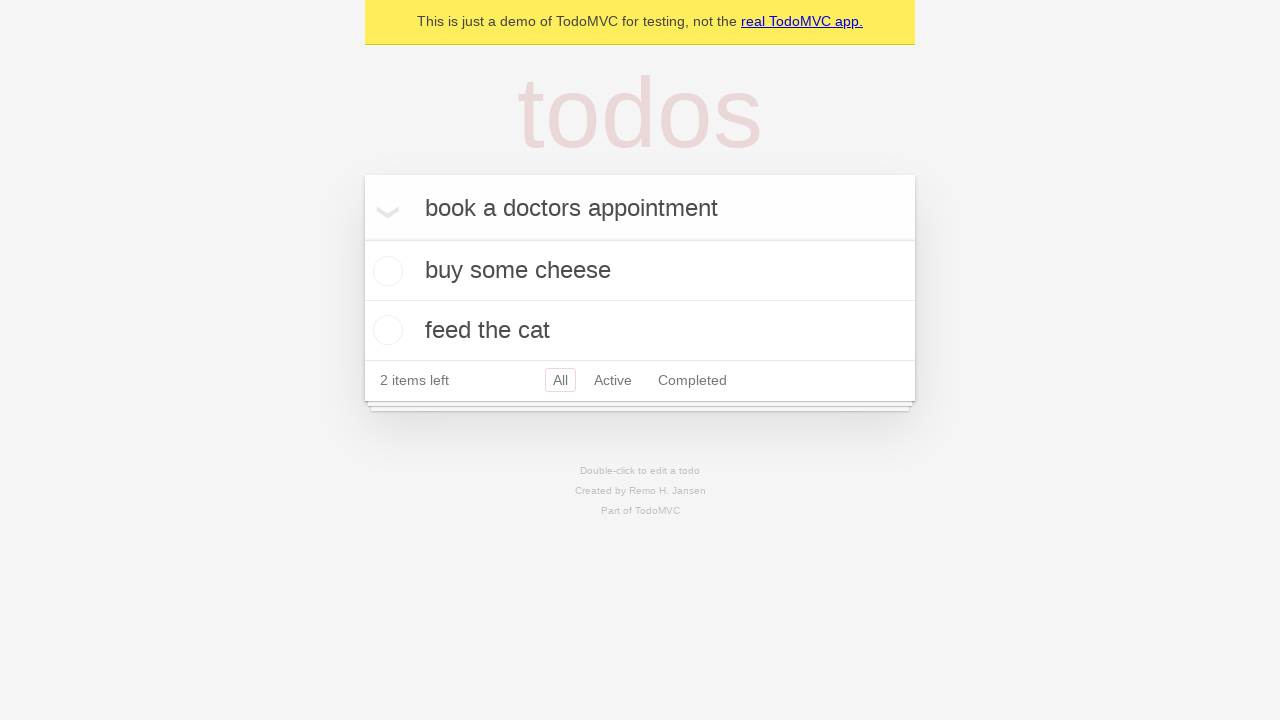

Pressed Enter to create third todo item on internal:attr=[placeholder="What needs to be done?"i]
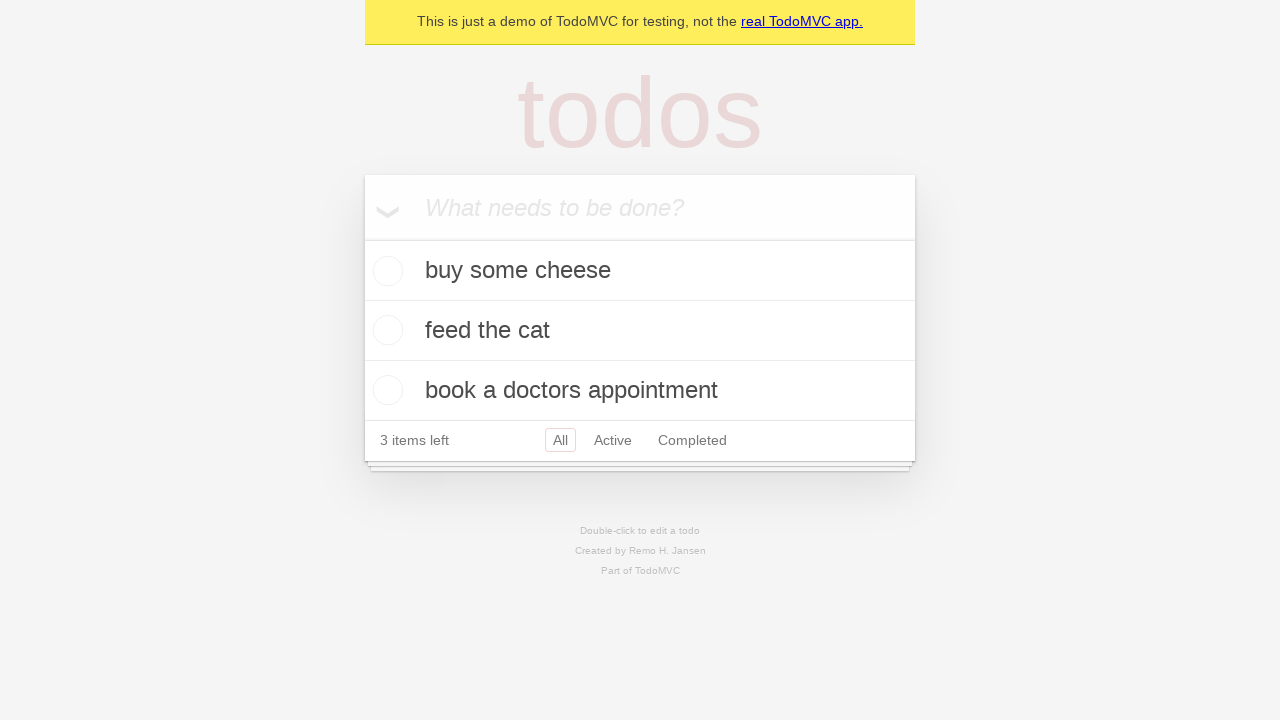

Checked 'Mark all as complete' checkbox at (362, 238) on internal:label="Mark all as complete"i
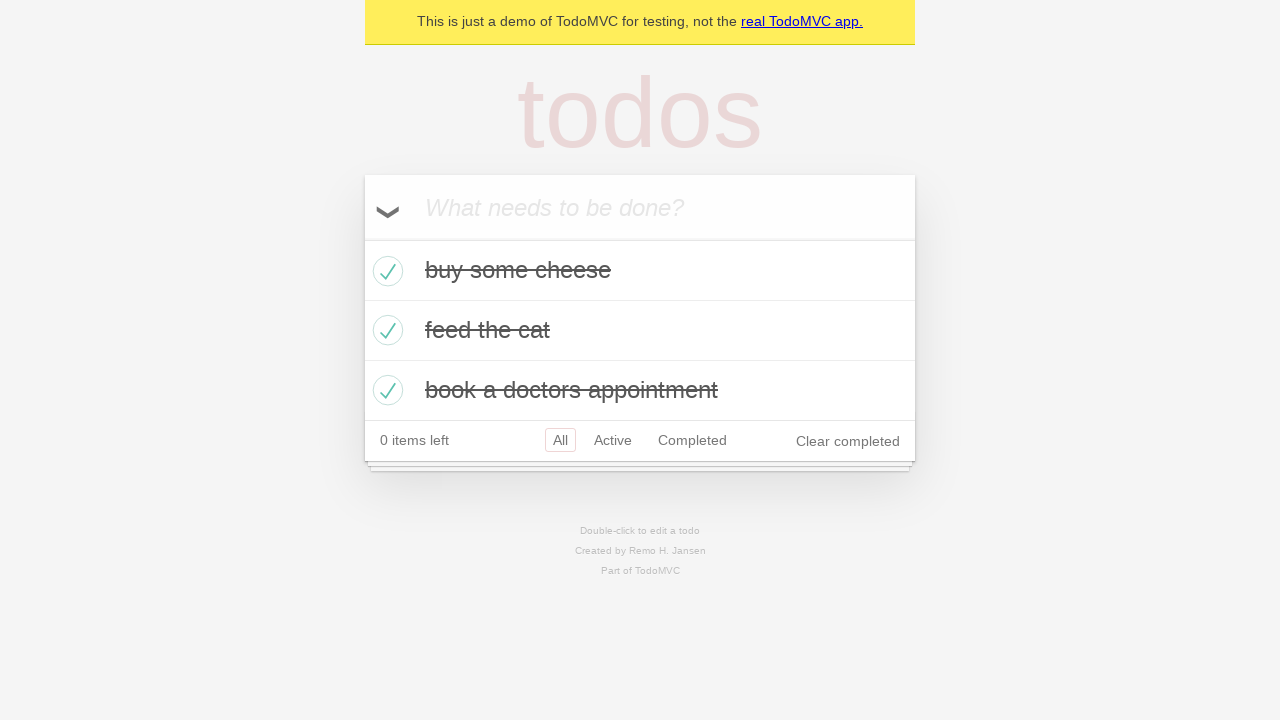

Verified that todo items are marked as completed
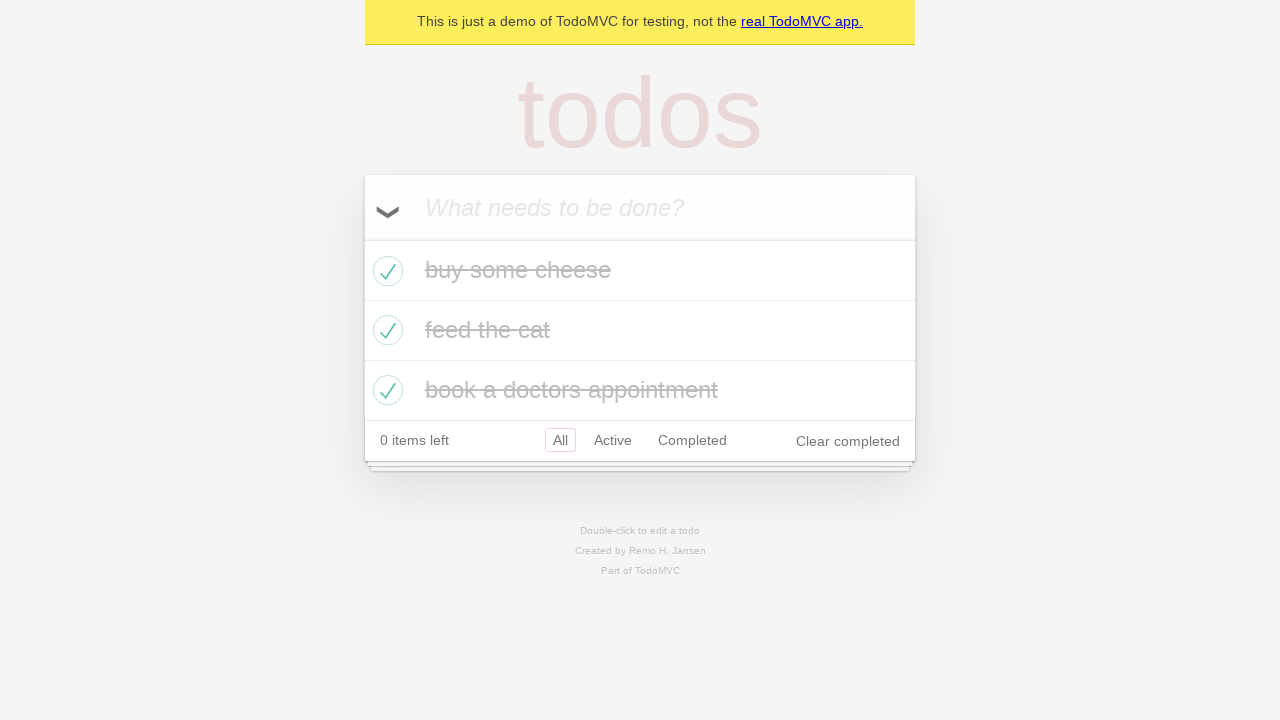

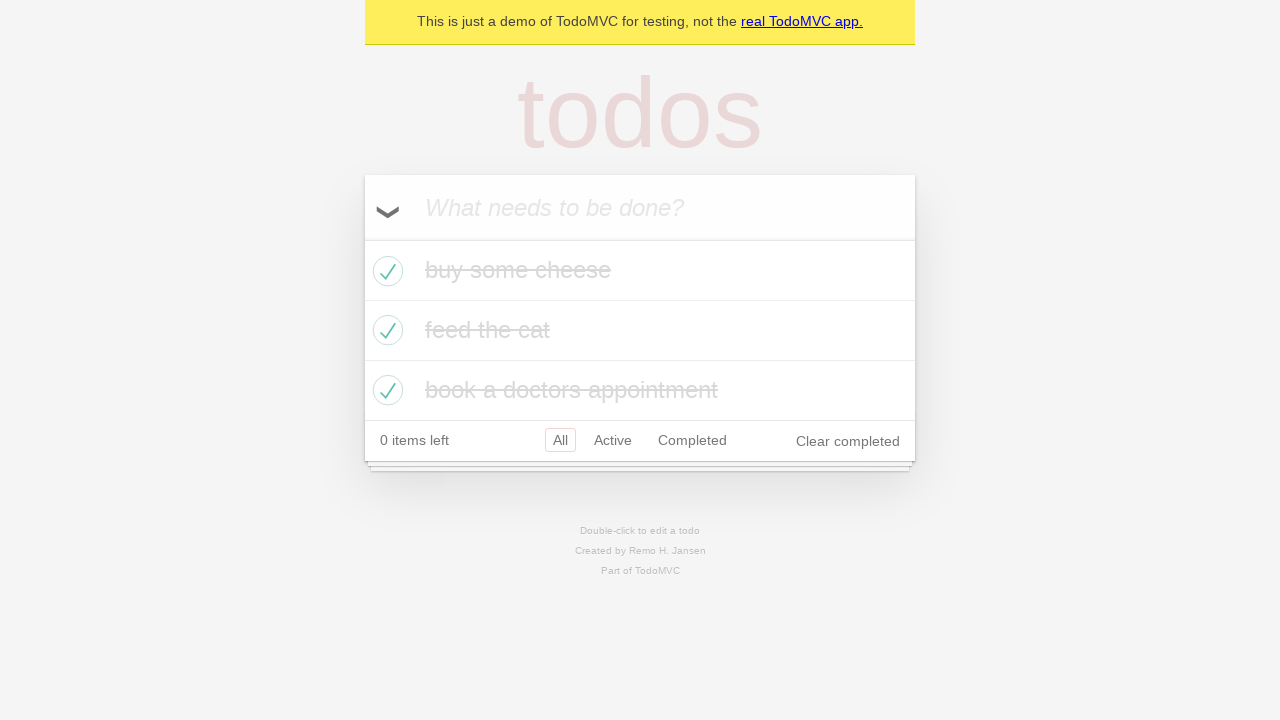